Tests autosuggest dropdown functionality by typing a partial country name, selecting from suggestions, and verifying checkbox interactions

Starting URL: https://rahulshettyacademy.com/dropdownsPractise/

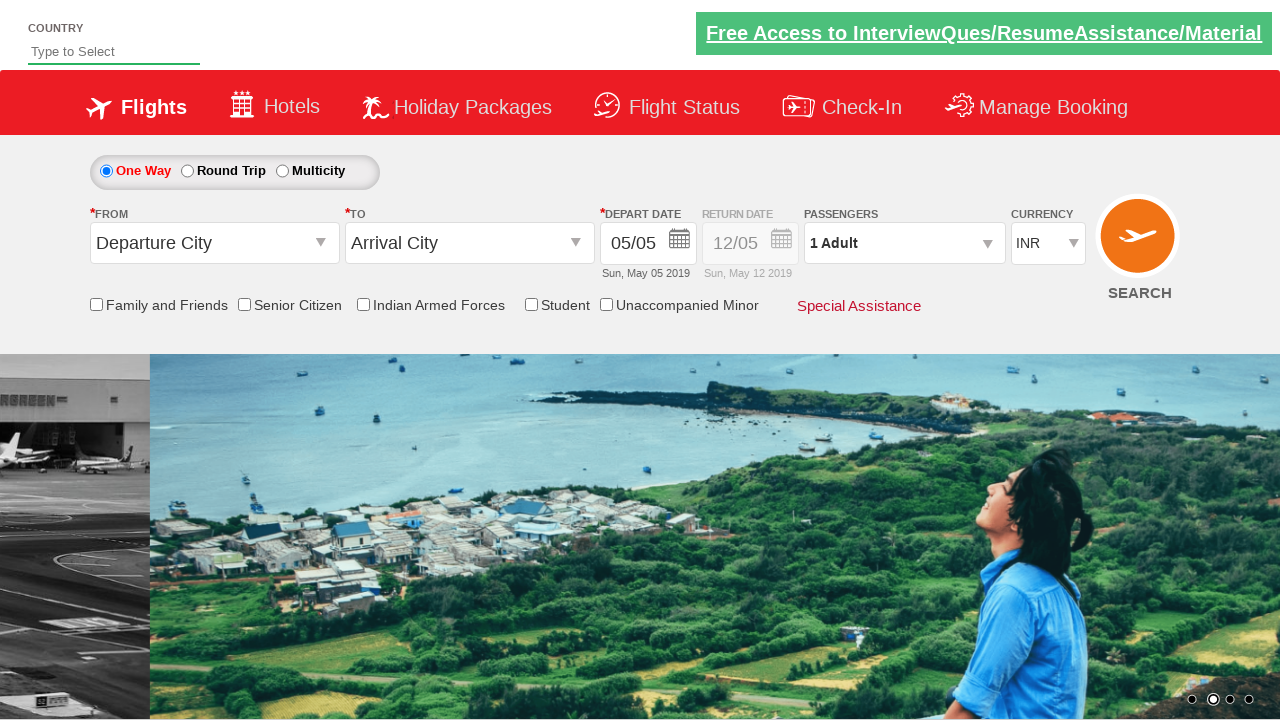

Typed 'ind' in autosuggest field to search for country on #autosuggest
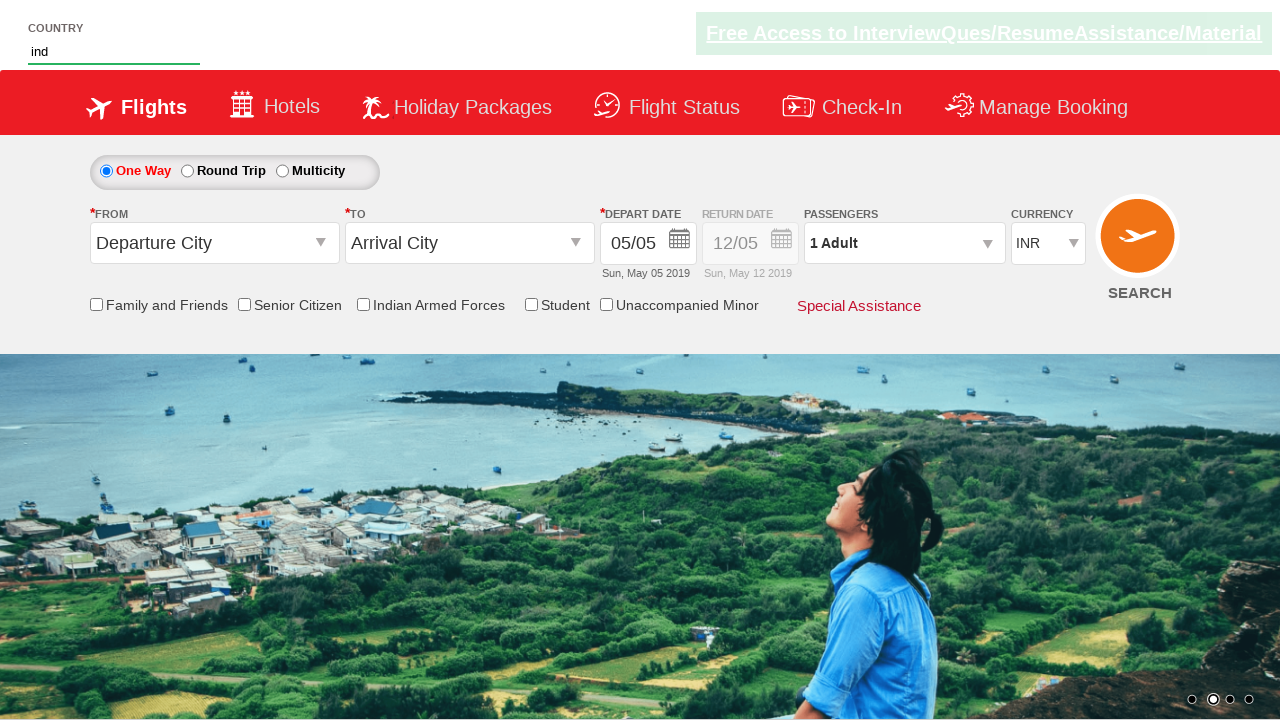

Autosuggest dropdown suggestions appeared
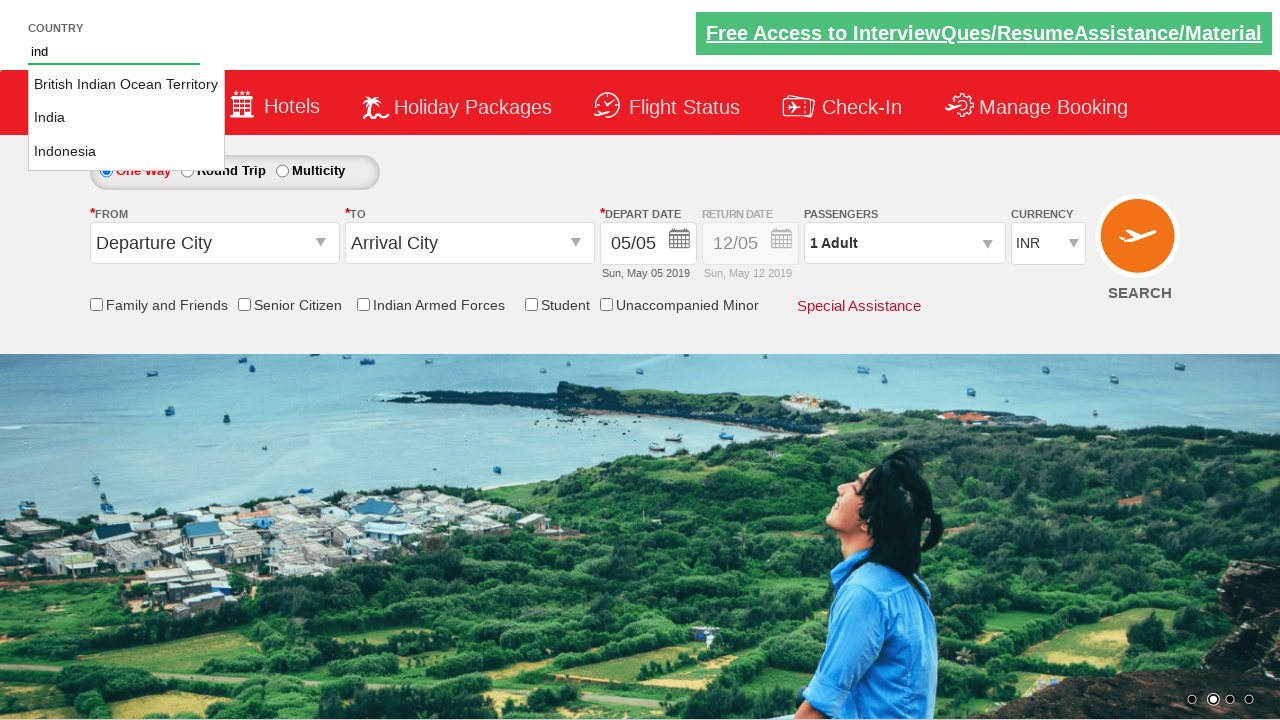

Found 3 suggestion options in dropdown
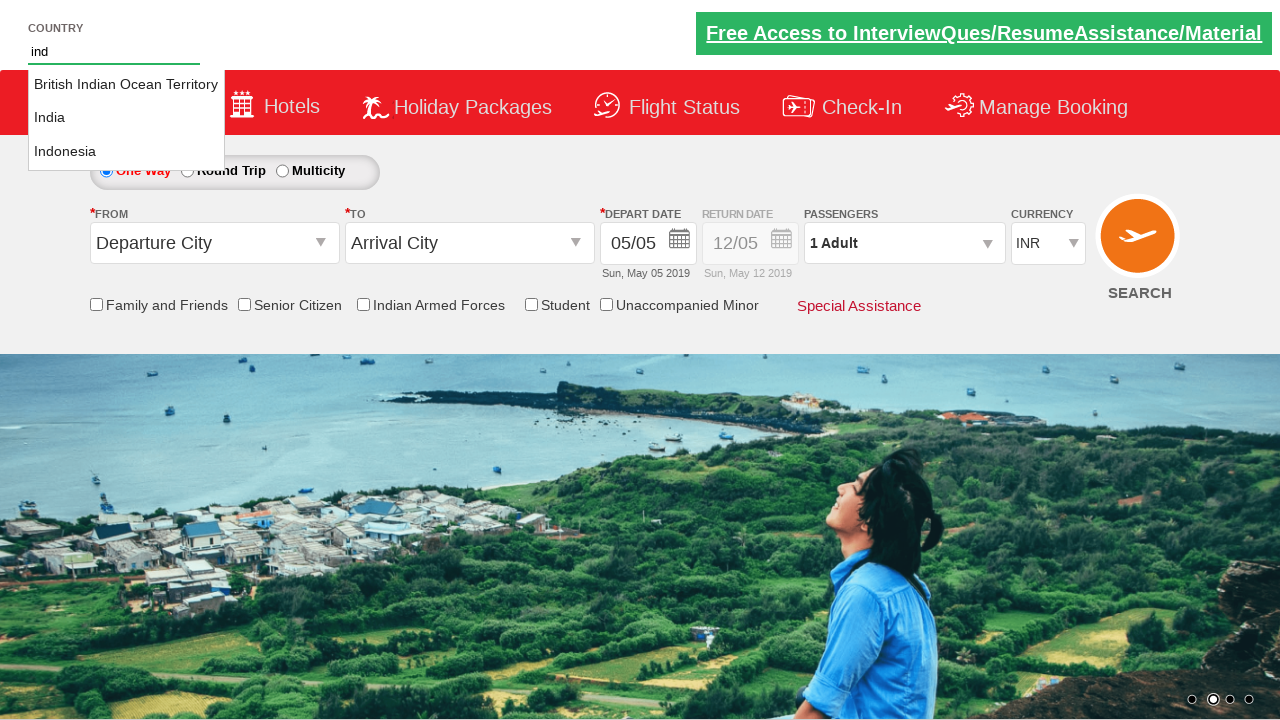

Selected 'India' from autosuggest dropdown at (126, 118) on li[class='ui-menu-item'] a >> nth=1
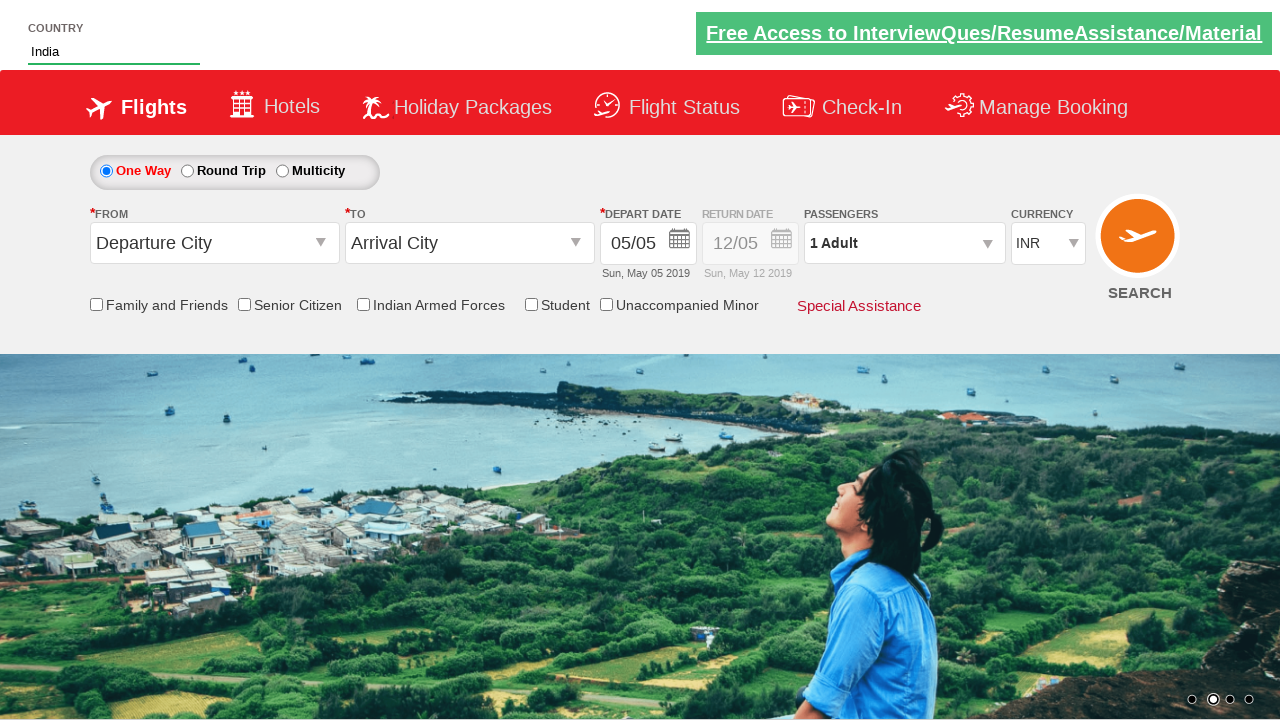

Clicked on friends and family checkbox at (96, 304) on #ctl00_mainContent_chk_friendsandfamily
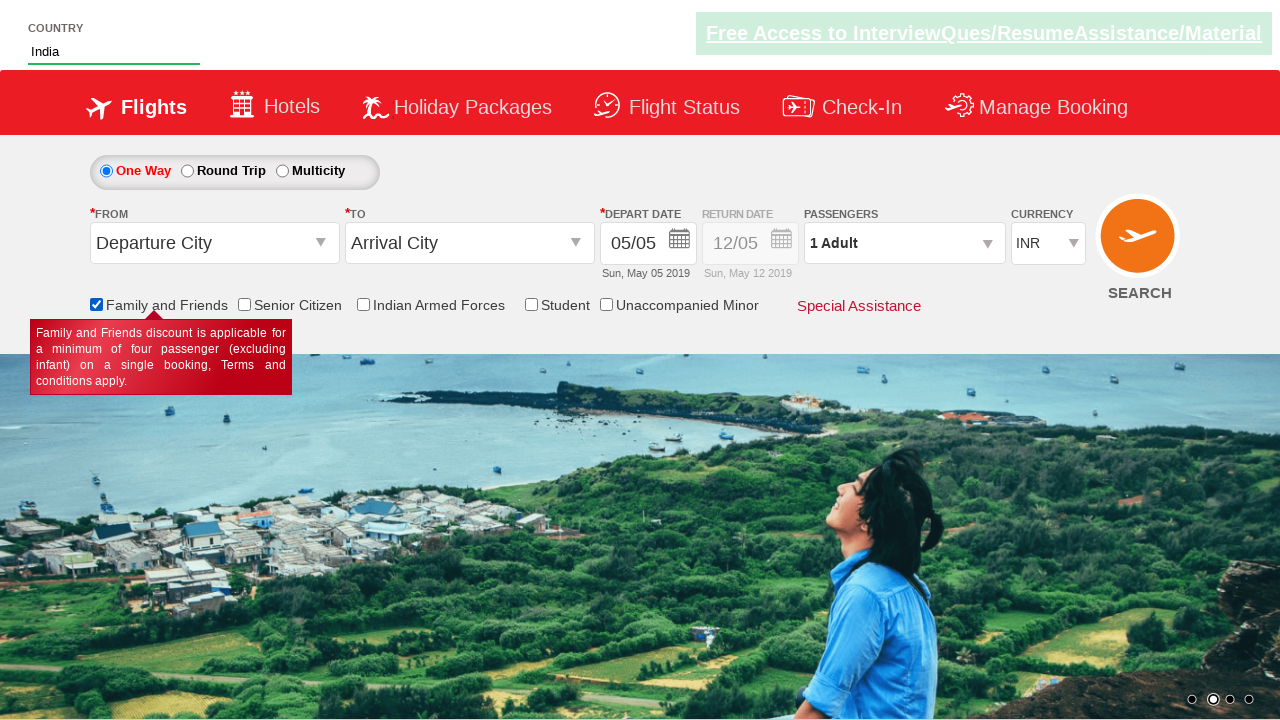

Verified friends and family checkbox is selected
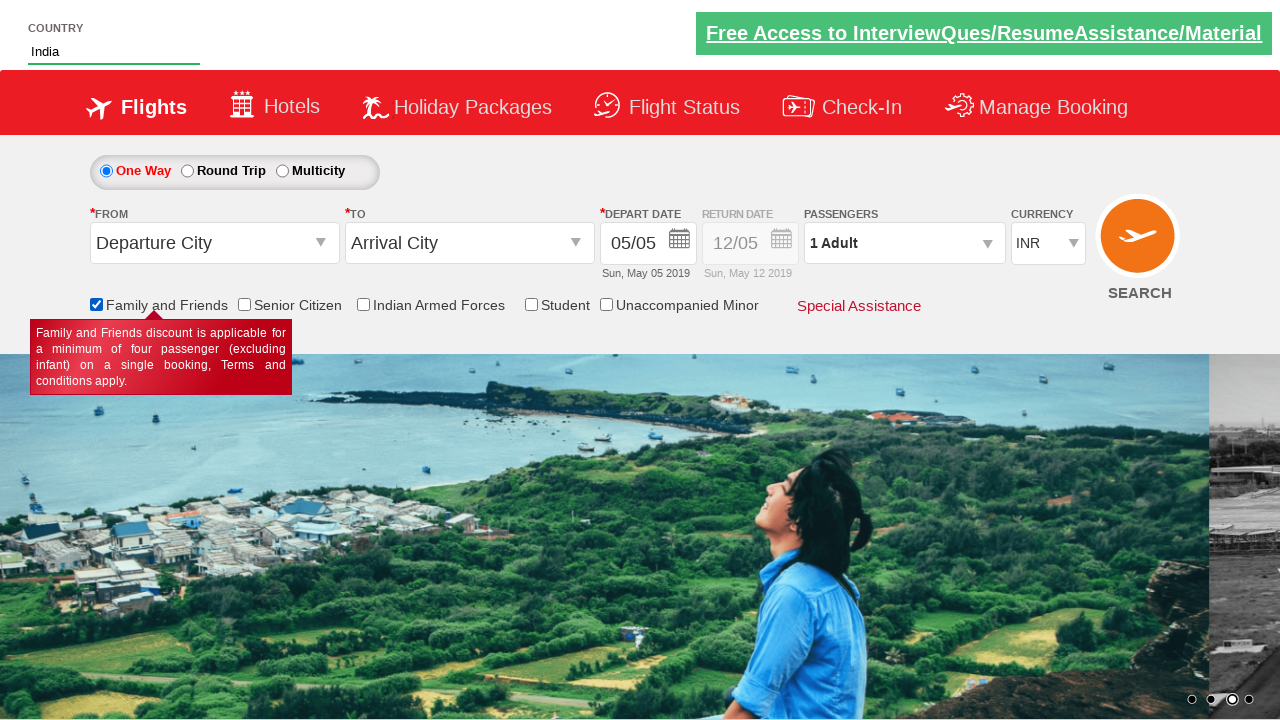

Counted 6 total checkboxes on page
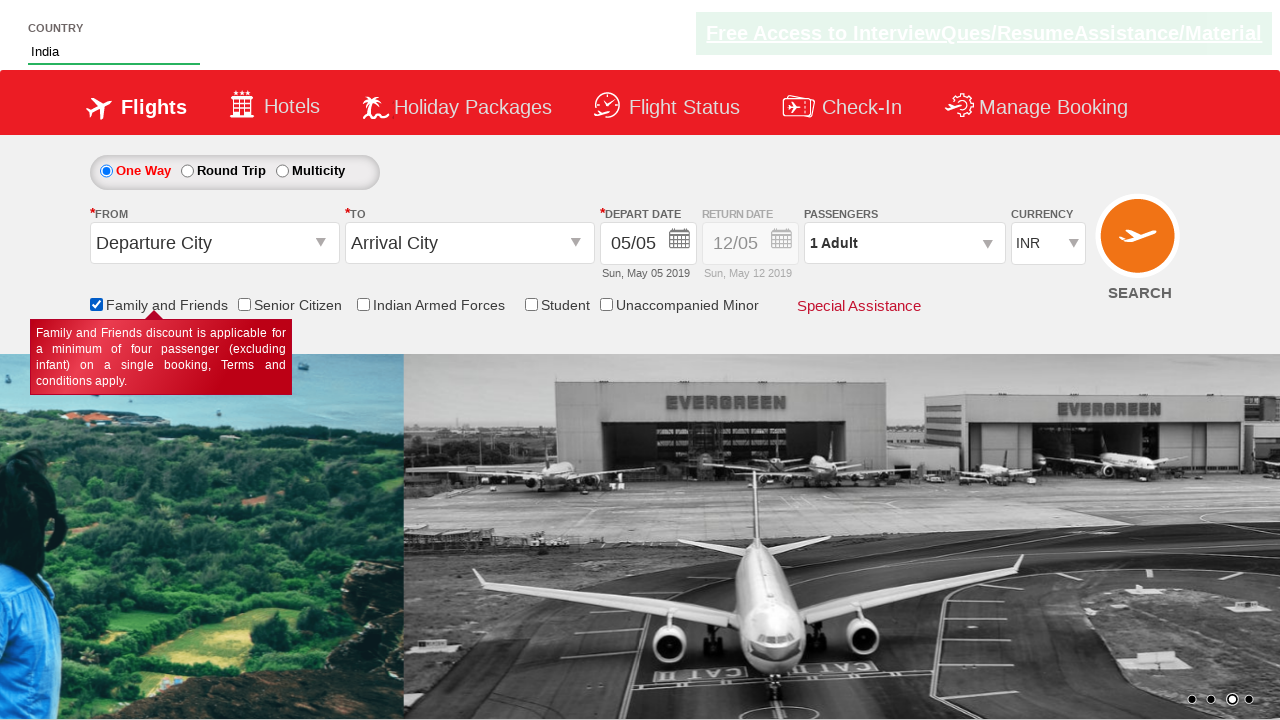

Verified that total checkbox count equals 6
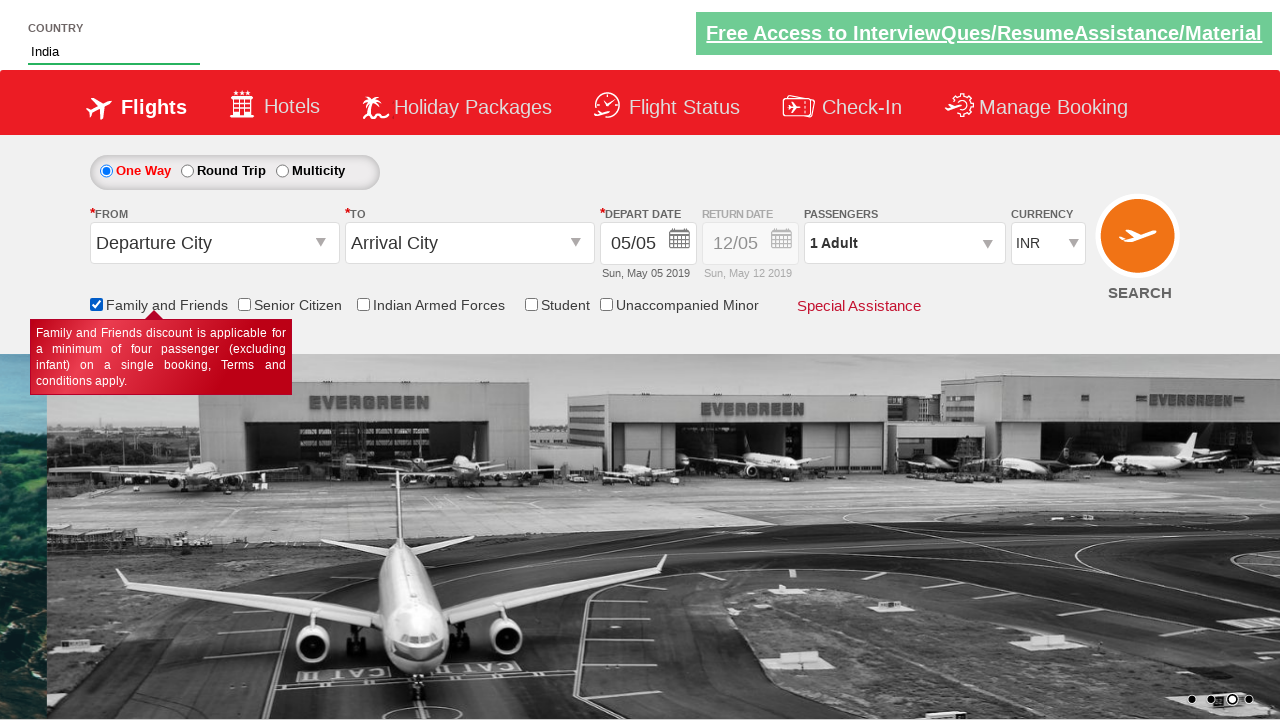

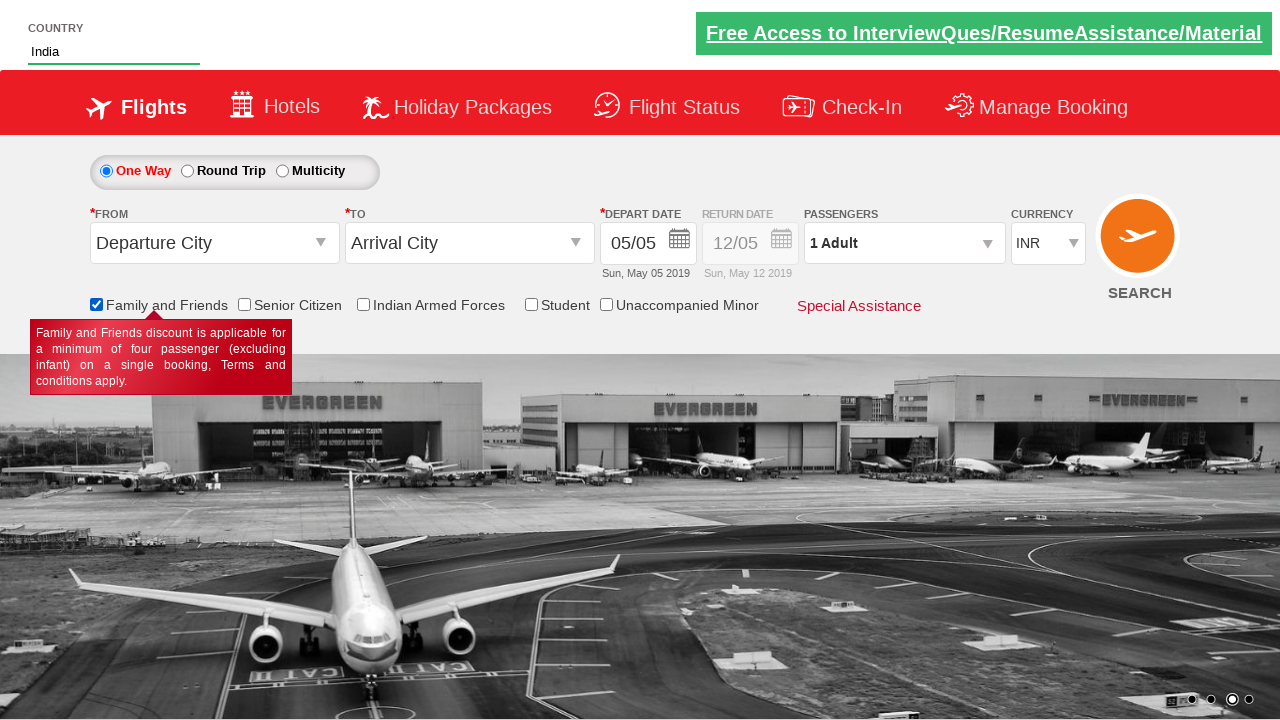